Tests JavaScript alert handling by clicking on JavaScript Alerts link and accepting a simple alert

Starting URL: https://the-internet.herokuapp.com/

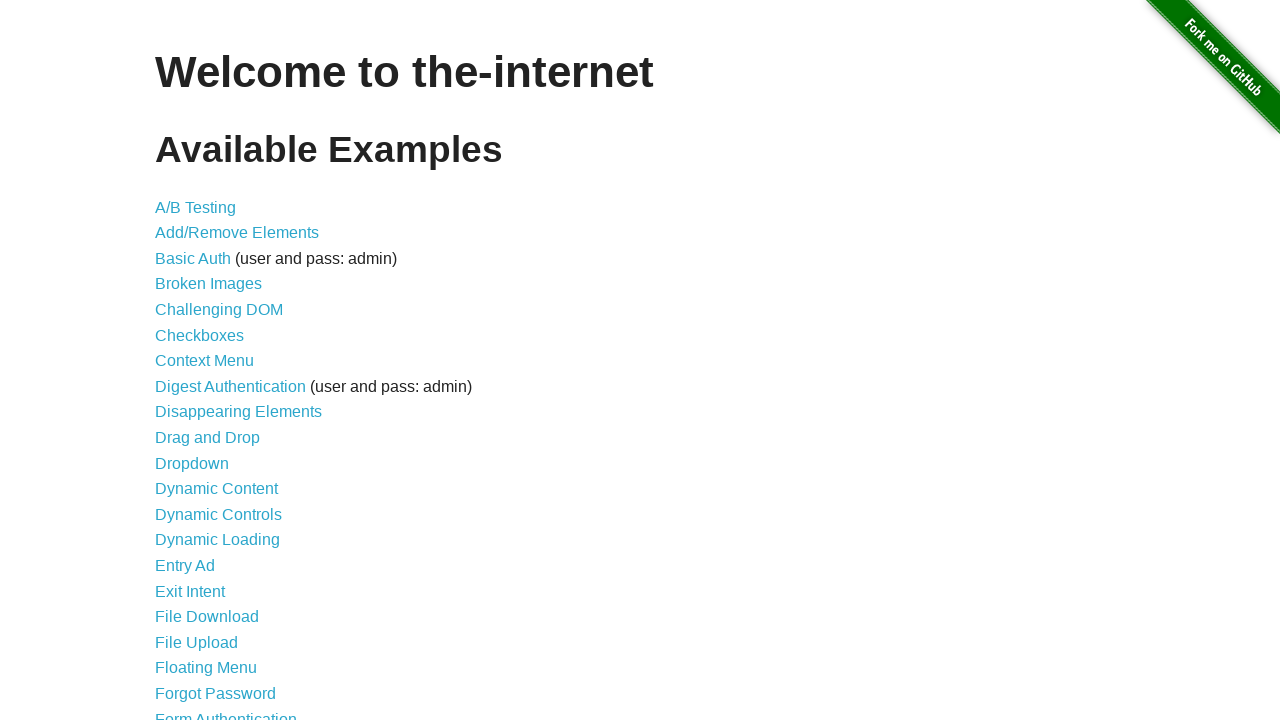

Clicked on JavaScript Alerts link at (214, 361) on xpath=//a[text()='JavaScript Alerts']
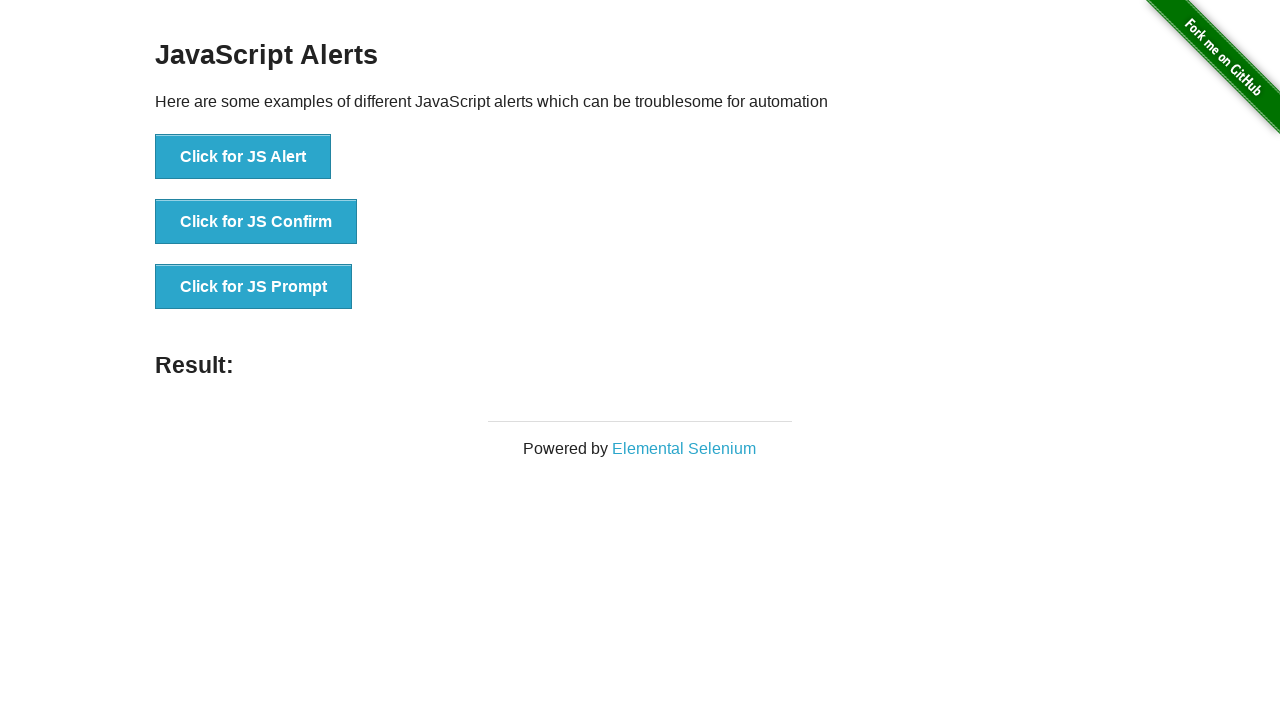

Clicked button to trigger JS Alert at (243, 157) on xpath=//button[text()='Click for JS Alert']
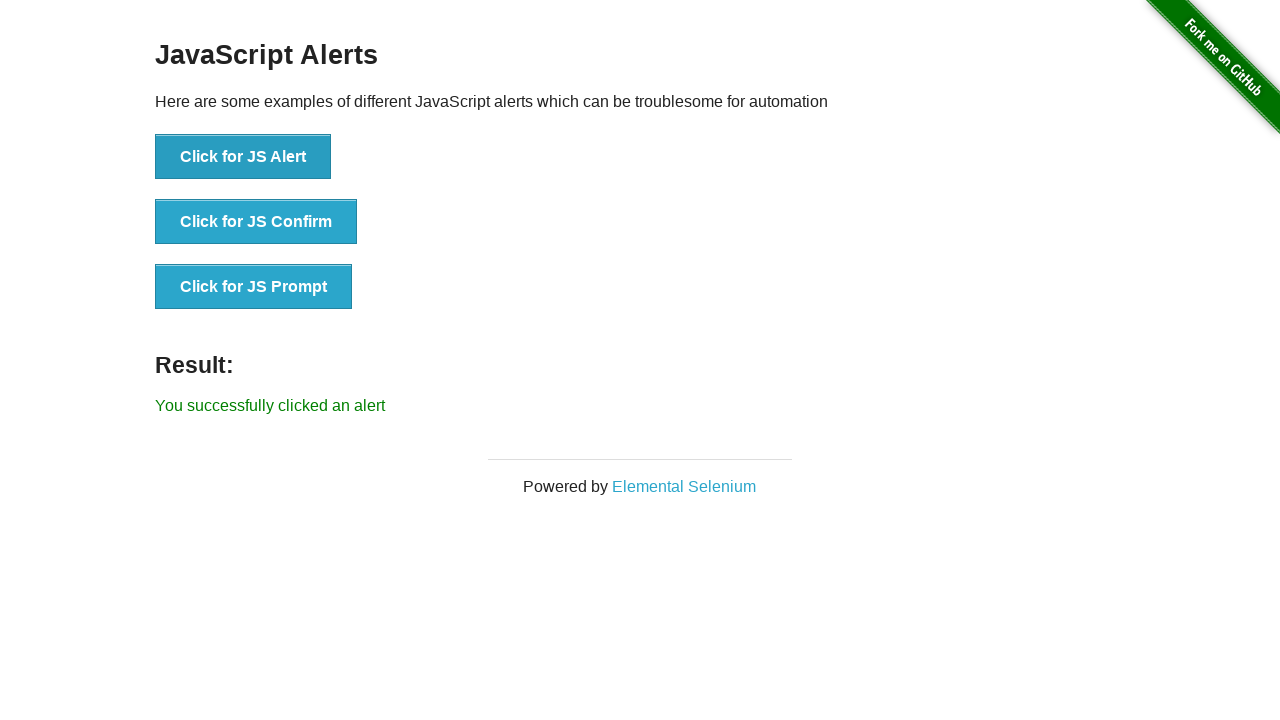

Accepted JavaScript alert dialog
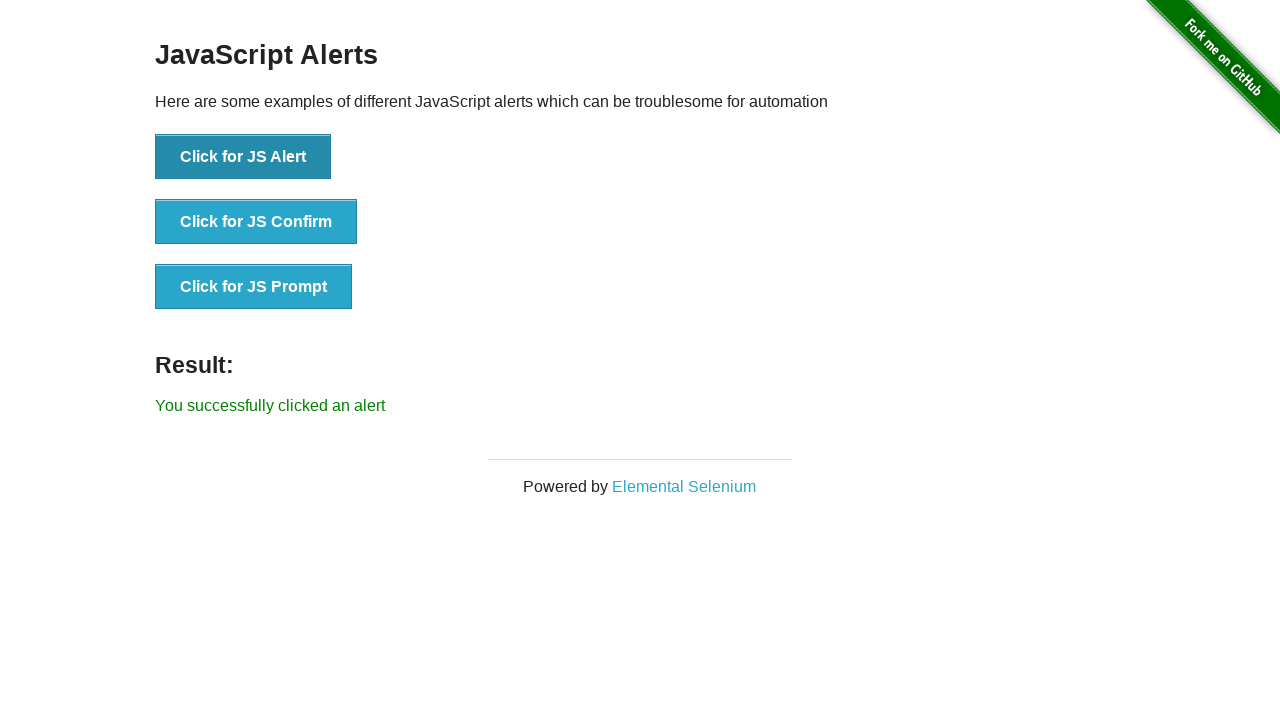

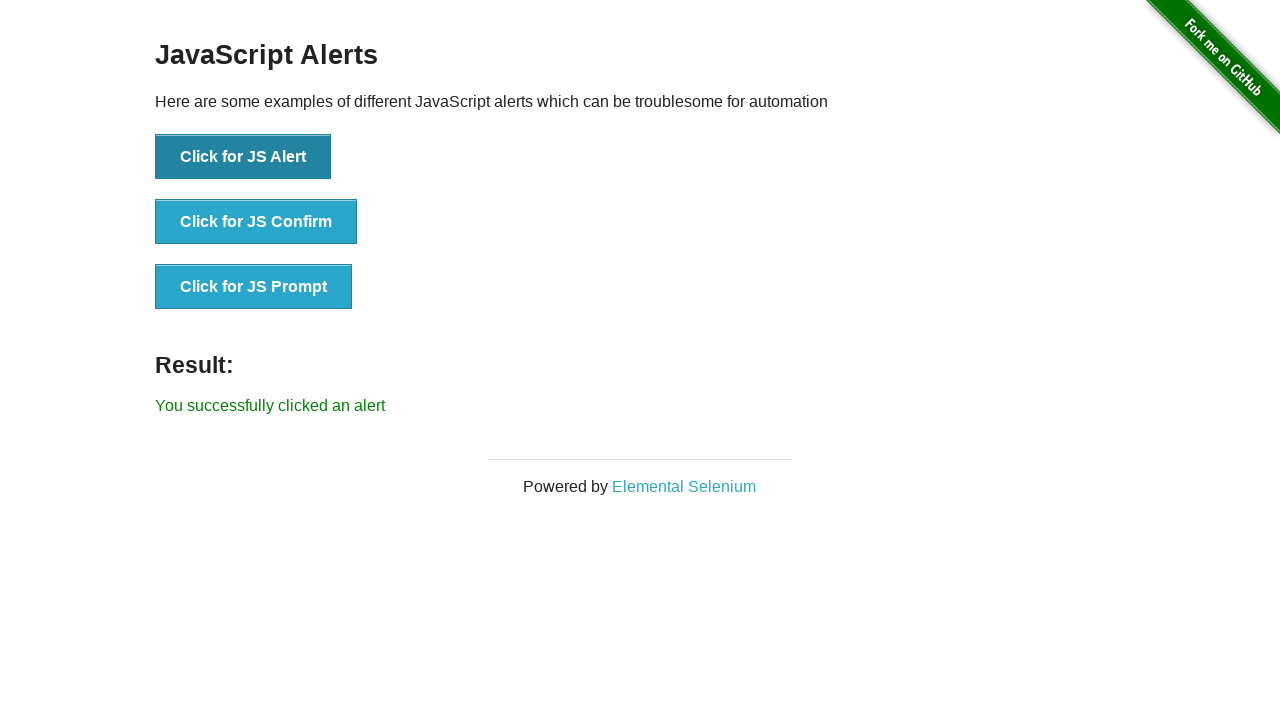